Tests feeding cats by entering 6 catnips and verifying the "Nom, nom, nom" response

Starting URL: https://cs1632.appspot.com/

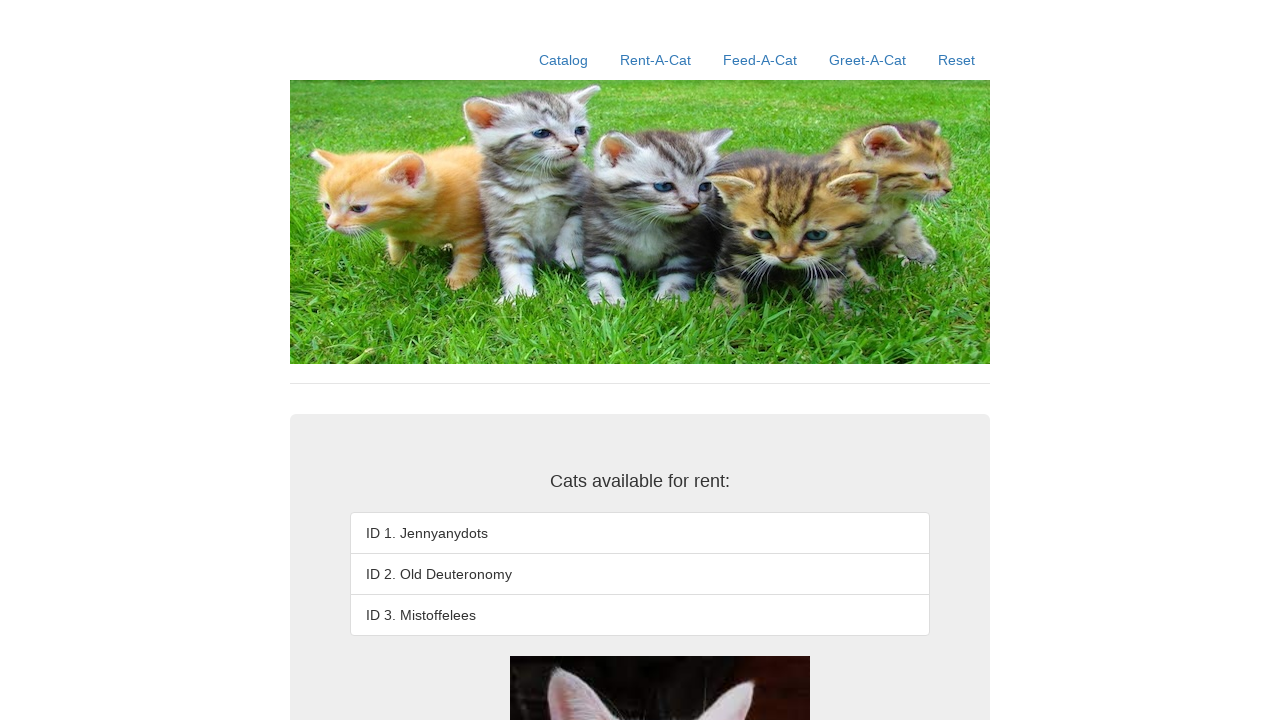

Set initial cookies to false state
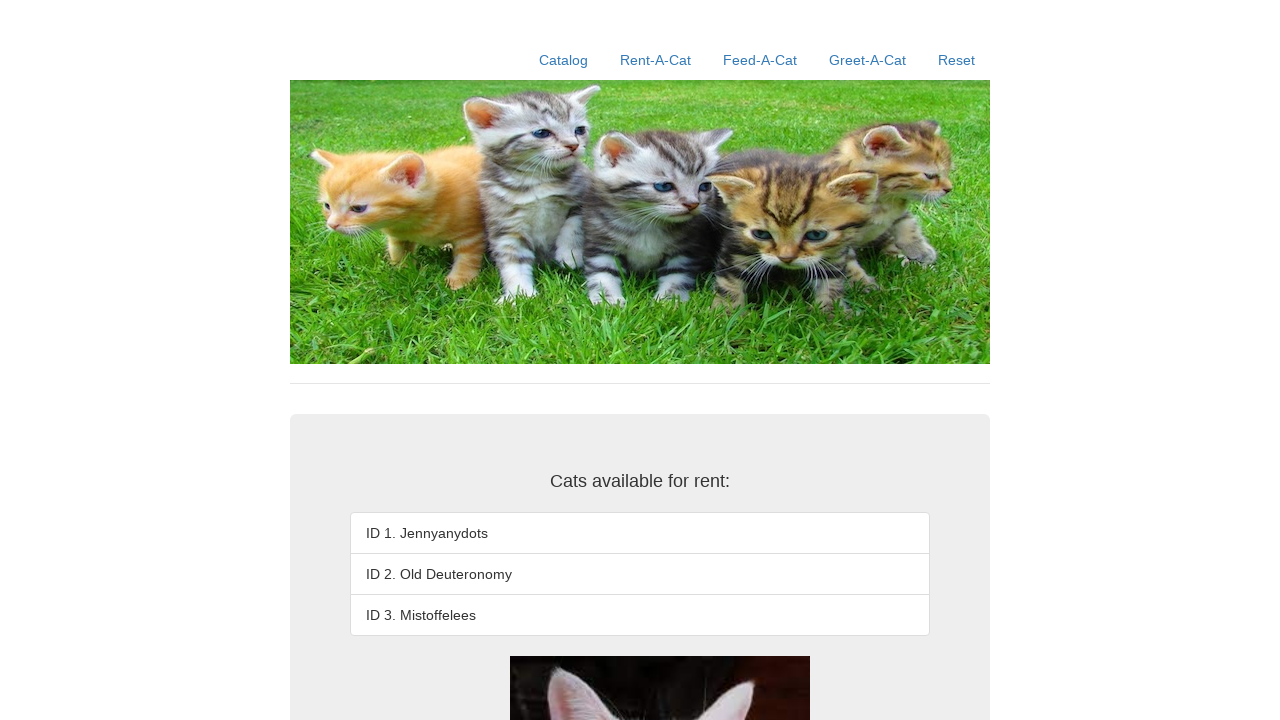

Clicked Feed-A-Cat link at (760, 60) on text=Feed-A-Cat
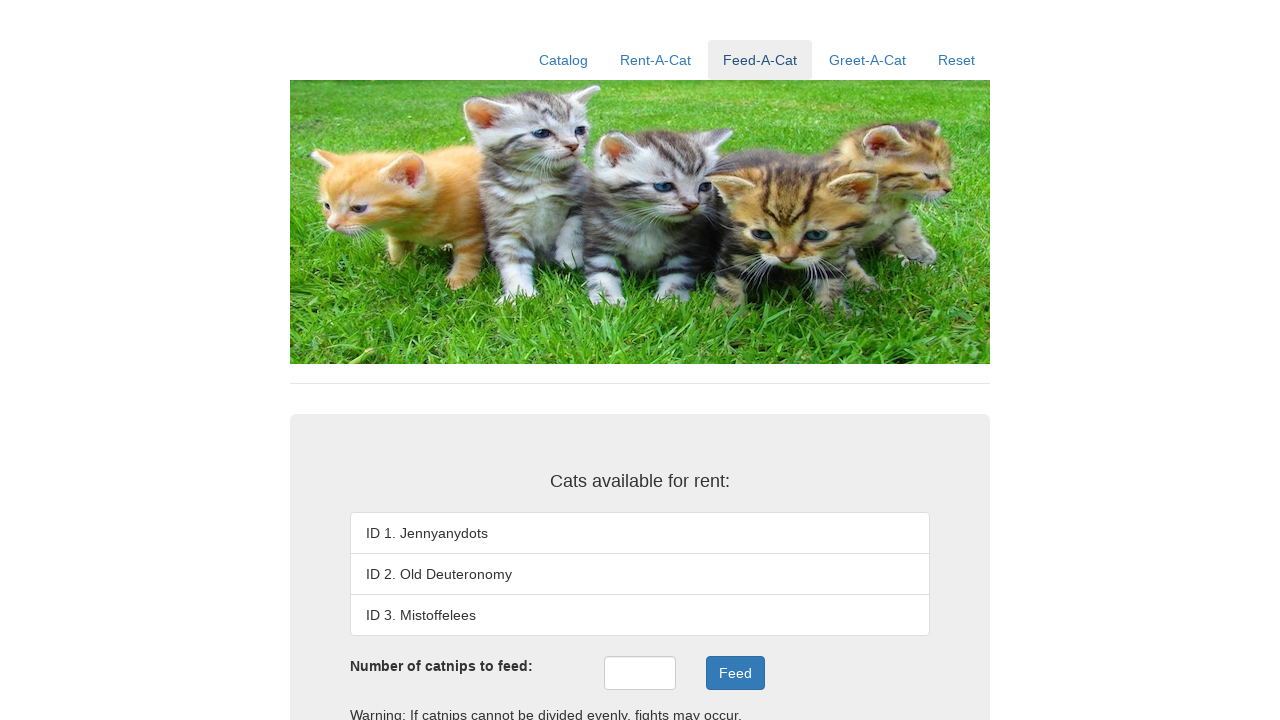

Clicked catnips input field at (640, 673) on #catnips
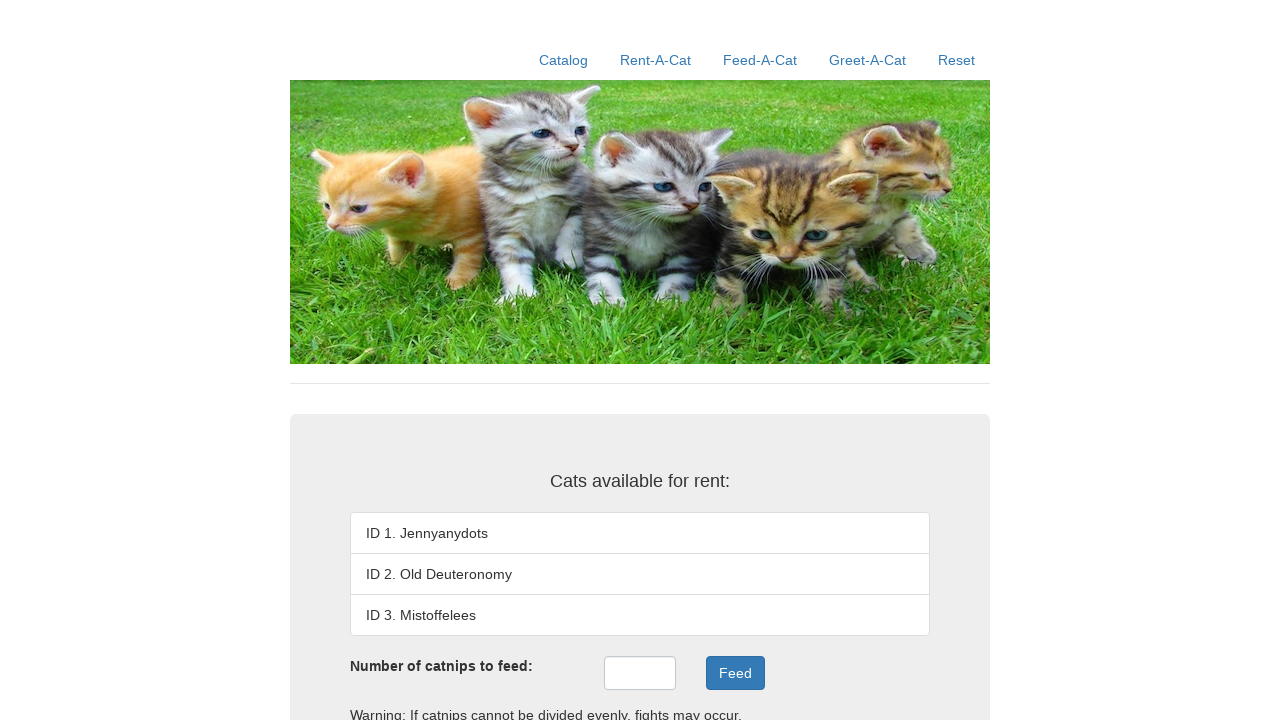

Entered 6 catnips into the catnips field on #catnips
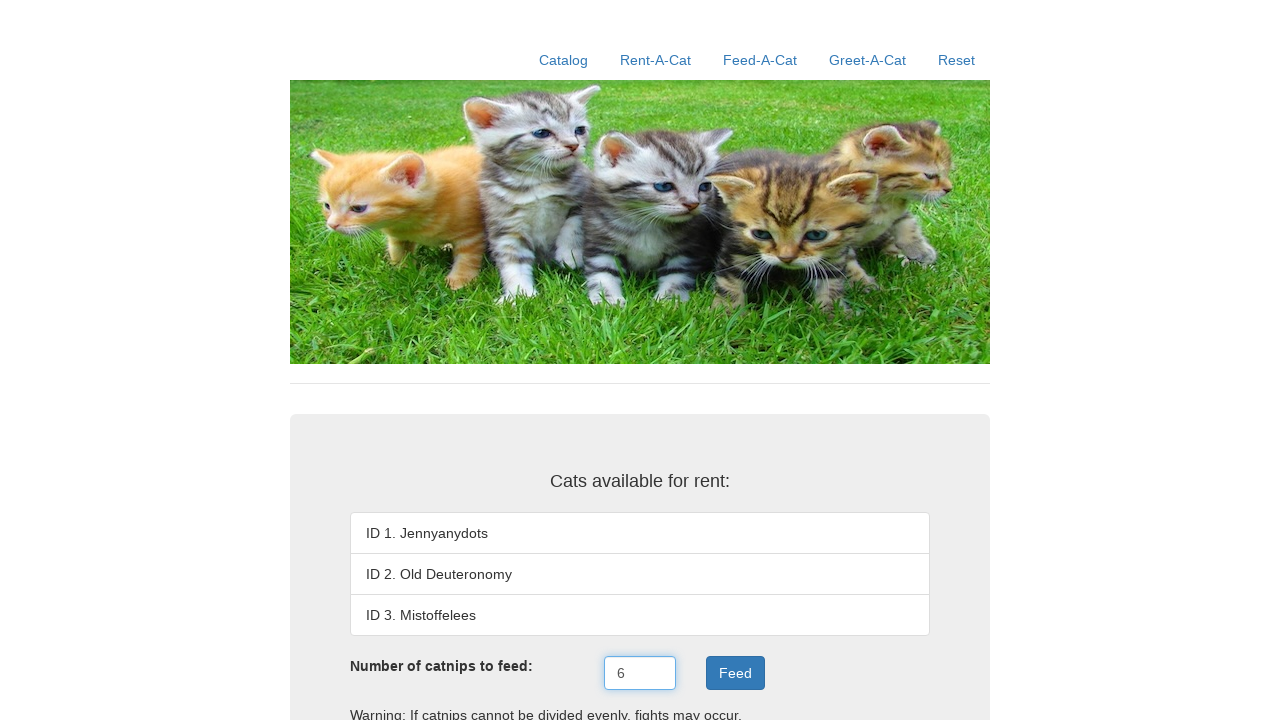

Clicked feed button to submit catnips at (735, 673) on .btn
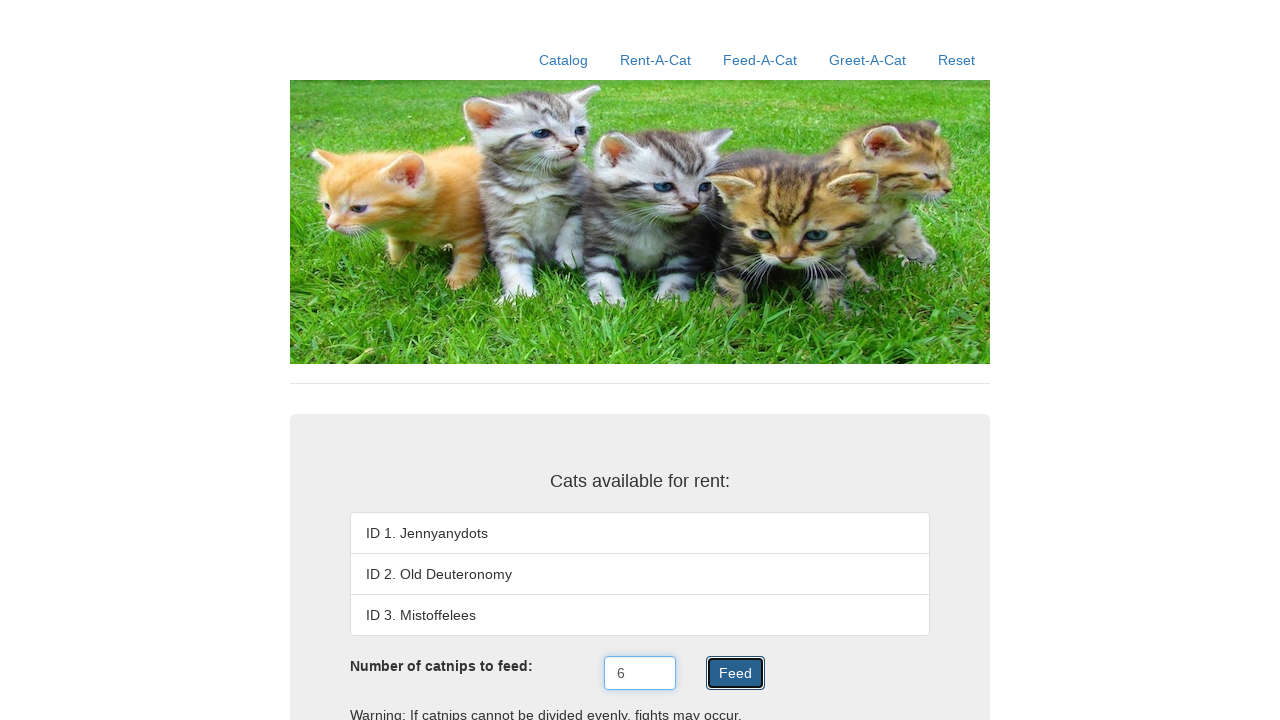

Feed result element appeared with 'Nom, nom, nom' response
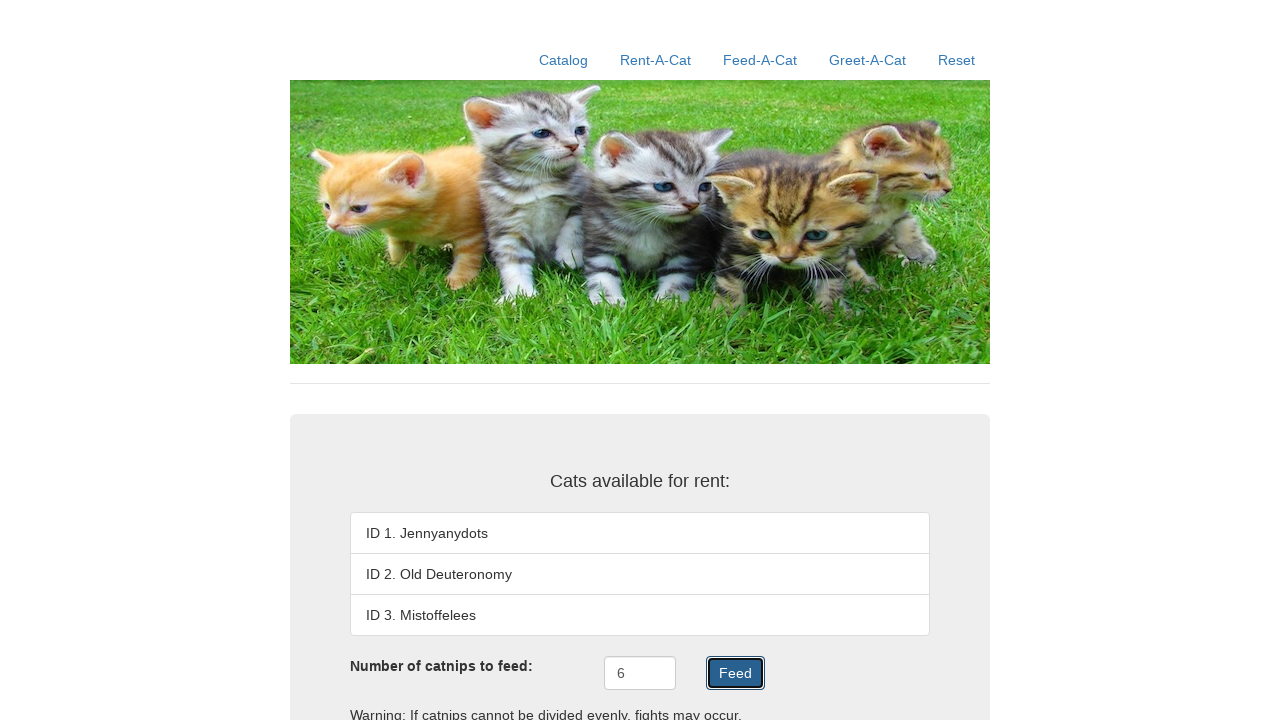

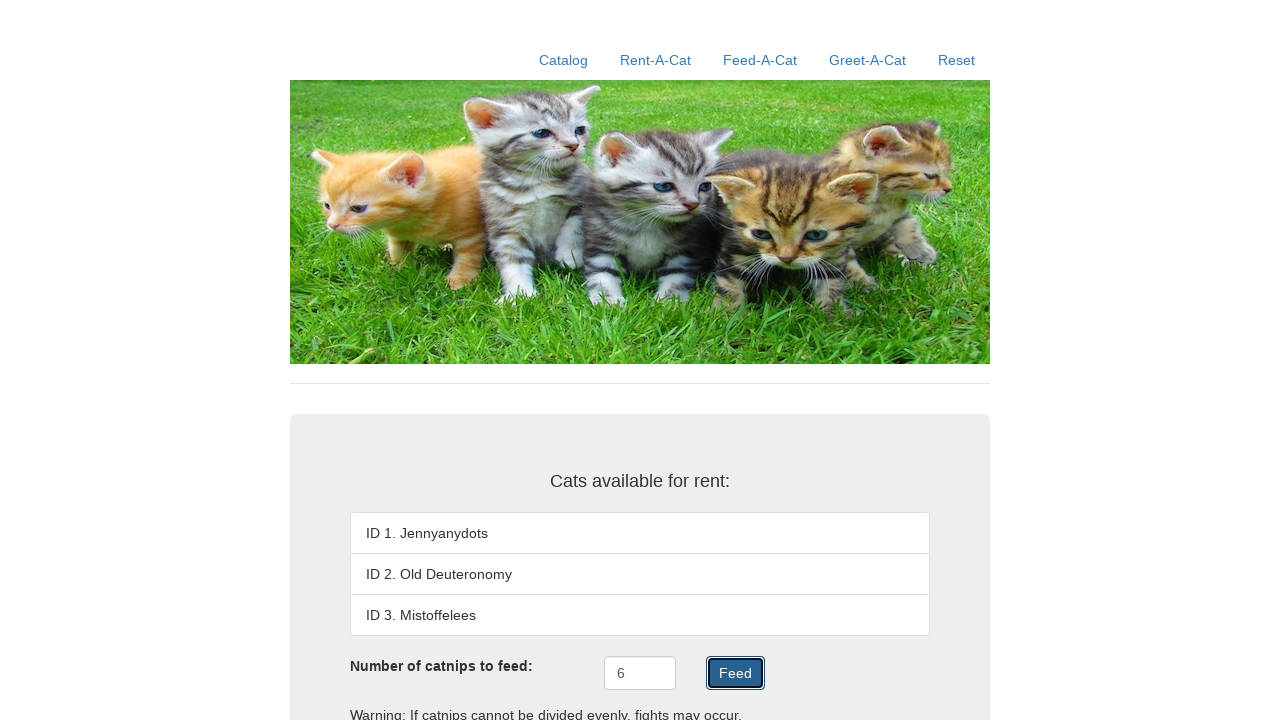